Navigates to an online store, opens the catalog menu and selects the smartphones section

Starting URL: https://upstore24.ru/

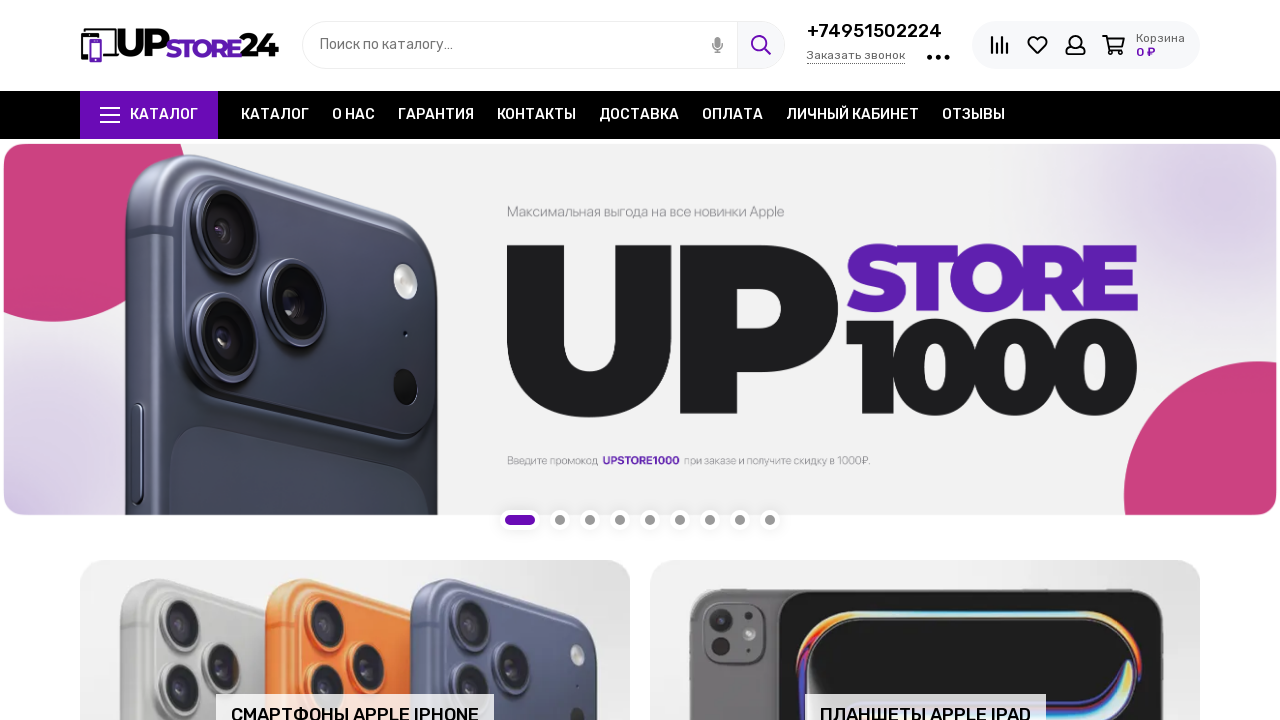

Navigated to the online store at https://upstore24.ru/
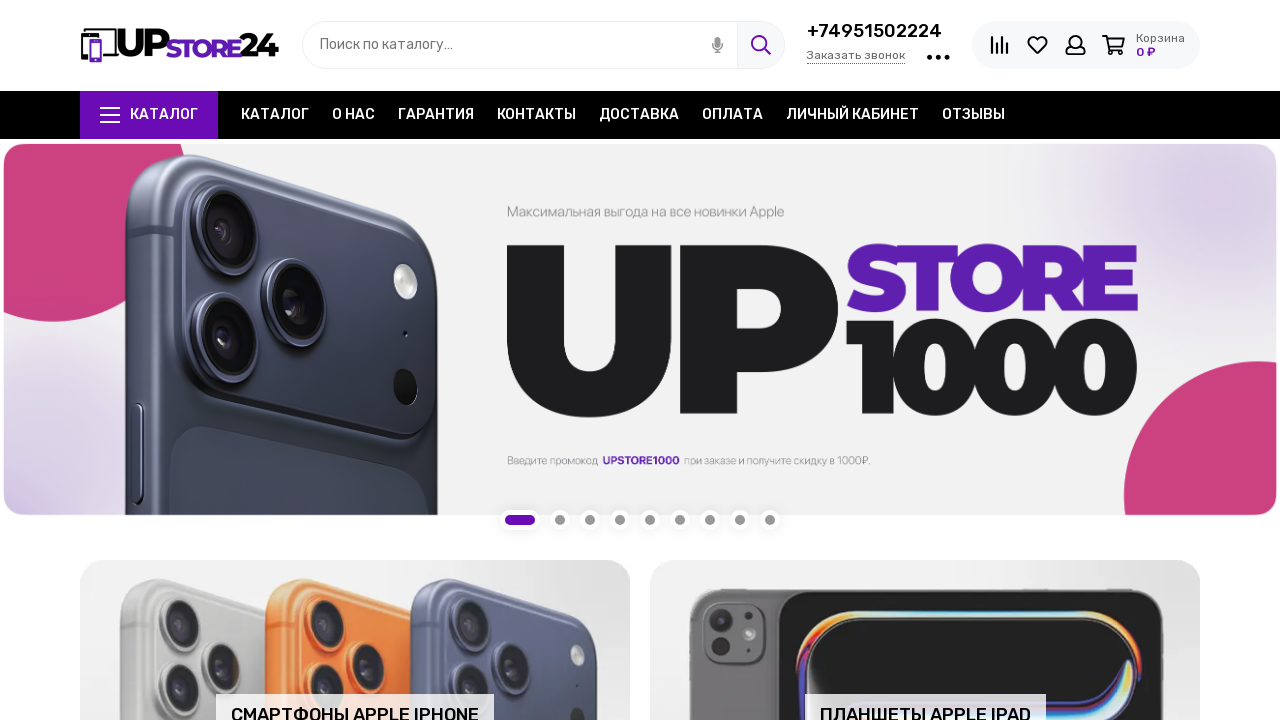

Clicked the catalog/hamburger menu button to open navigation at (149, 115) on xpath=//a[@class='hamburger-trigger js-nav-collections-trigger']
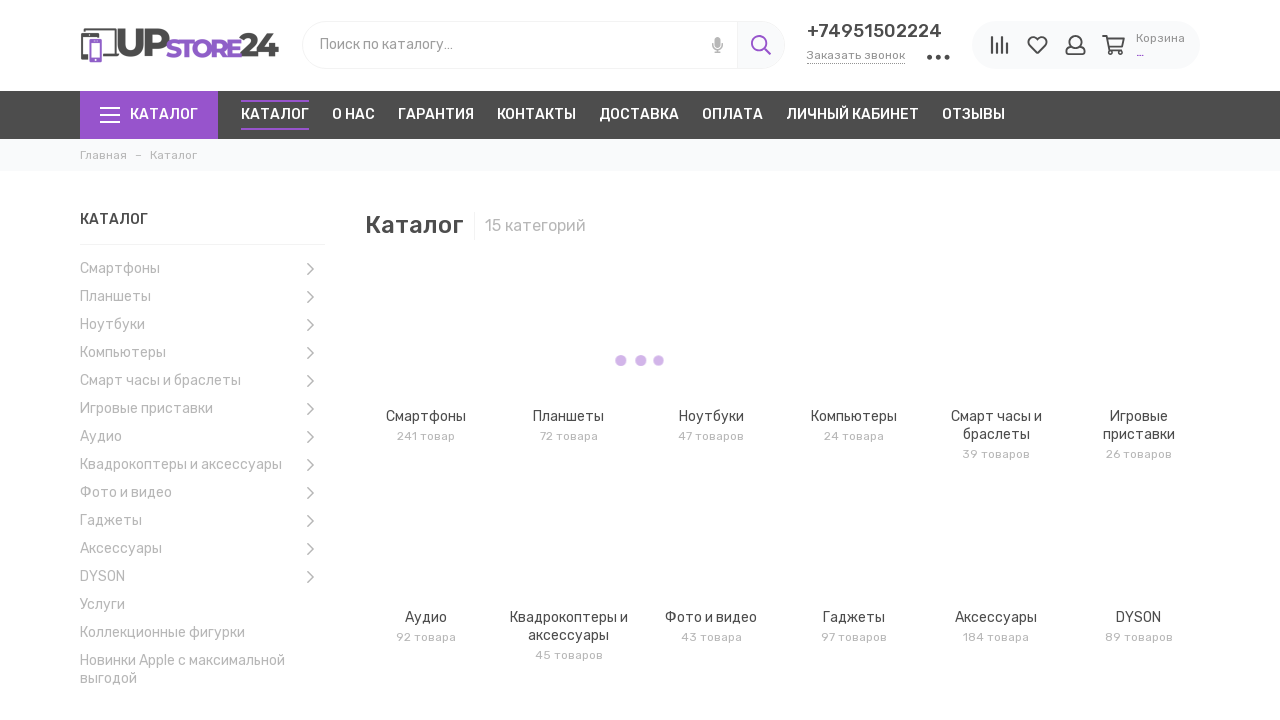

Catalog menu loaded and URL changed to collection/all
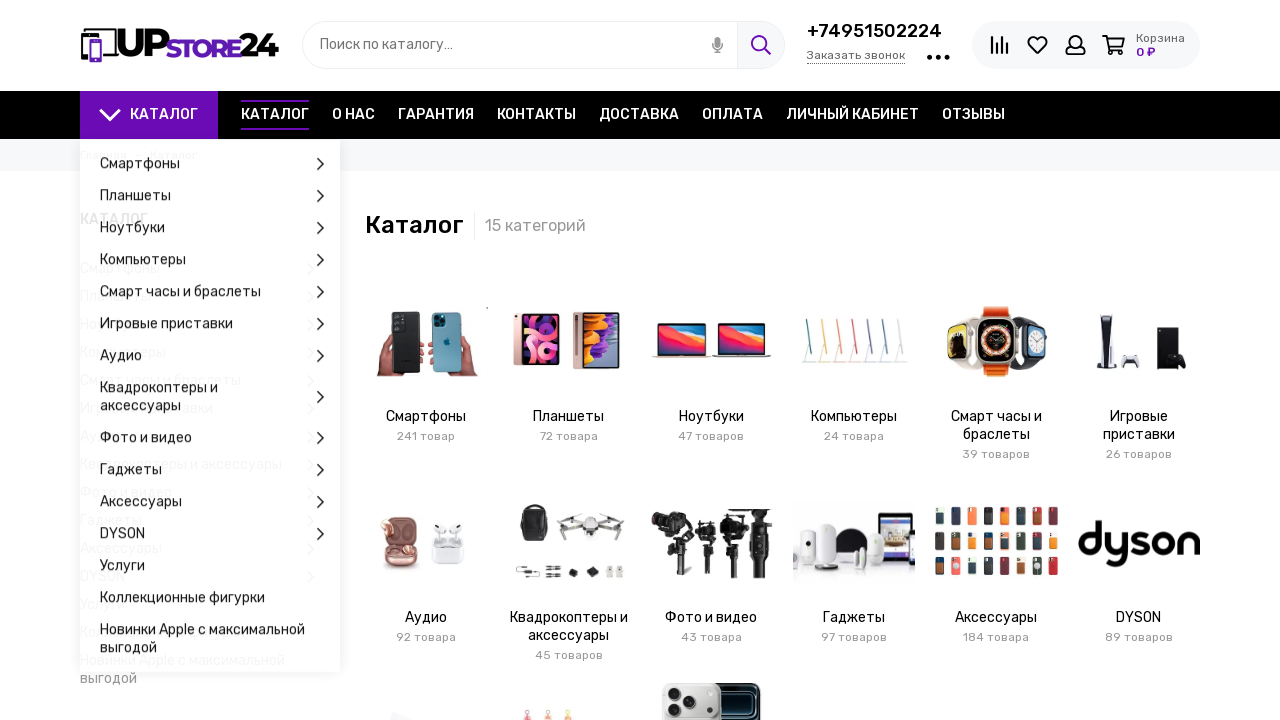

Clicked on the Smartphones (Смартфоны) collection link at (426, 417) on xpath=//div[@class='subcollection_card-title']//a[text()='Смартфоны']
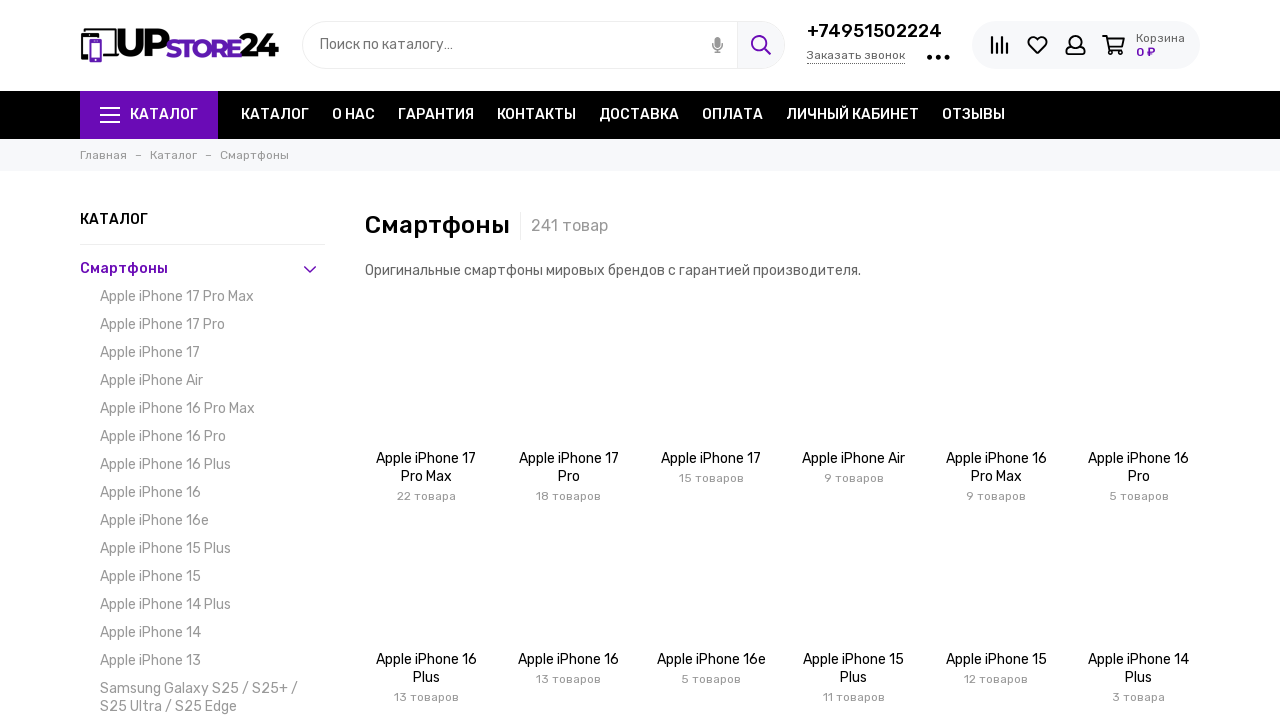

Smartphones section loaded and URL changed to collection/phones
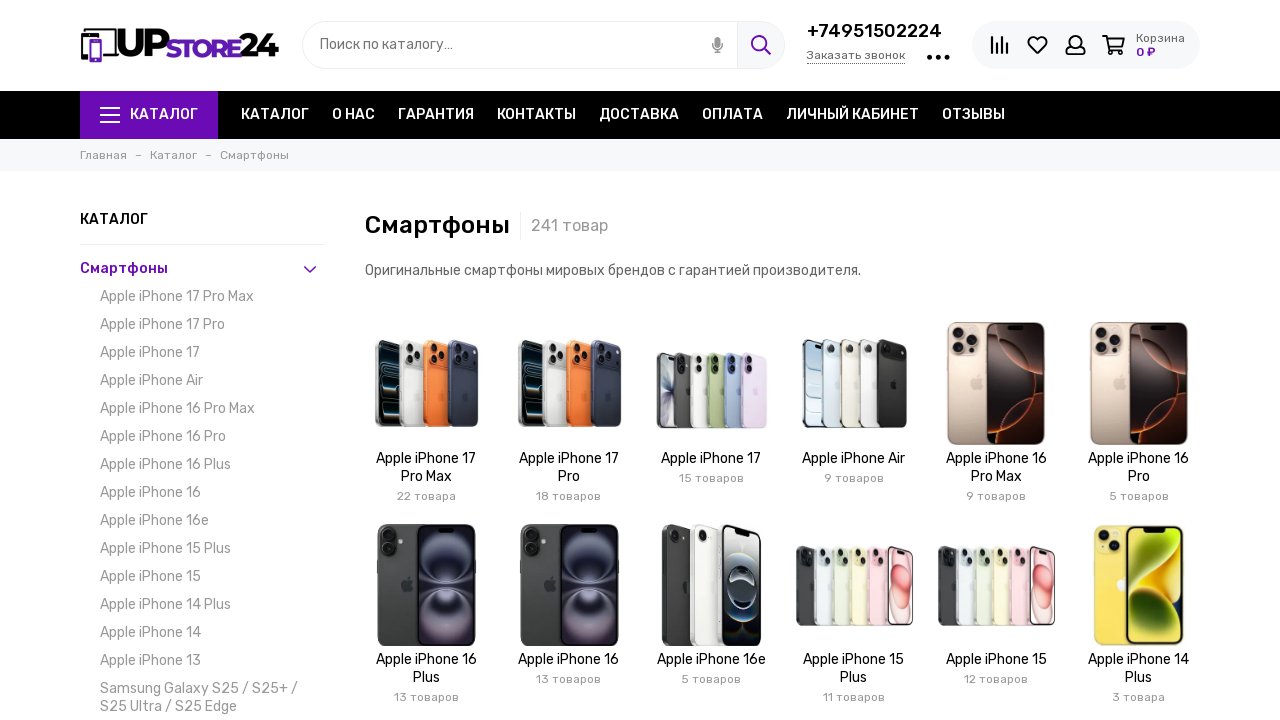

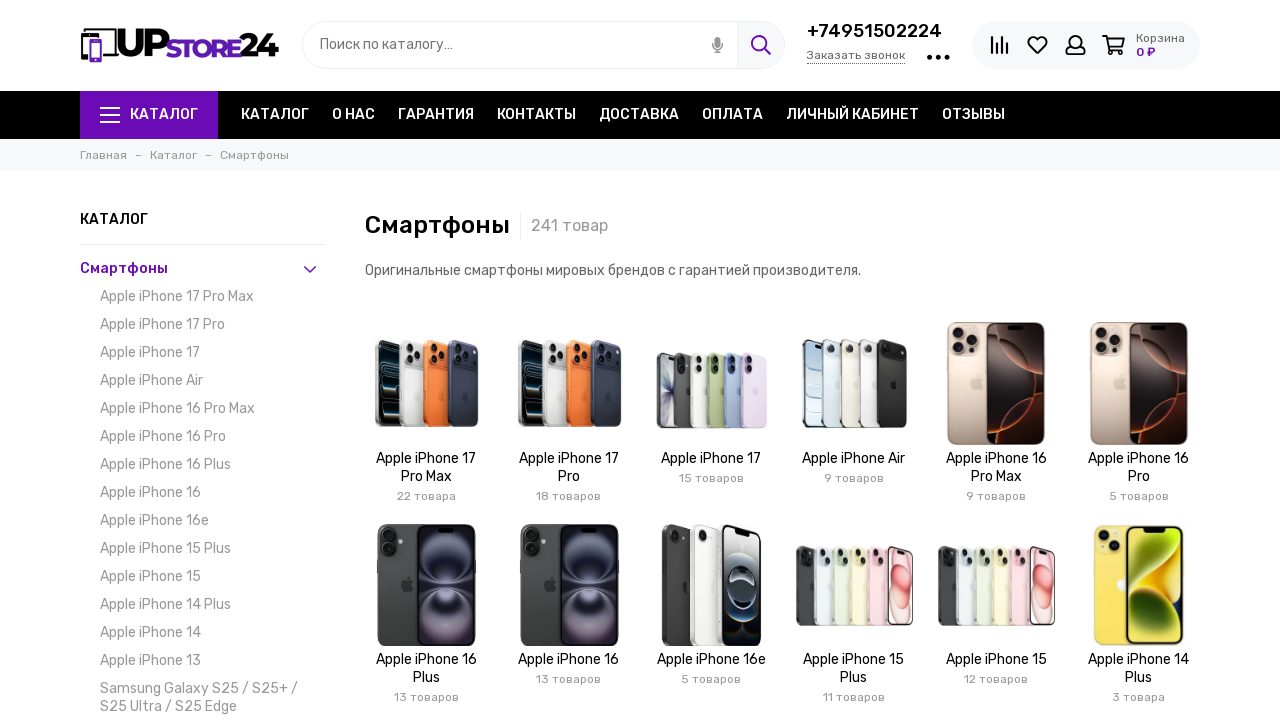